Tests a complete form submission workflow by filling in personal details (first name, last name, job title), selecting radio button and checkbox options, choosing from a dropdown, entering a date, and verifying successful submission.

Starting URL: https://formy-project.herokuapp.com/form

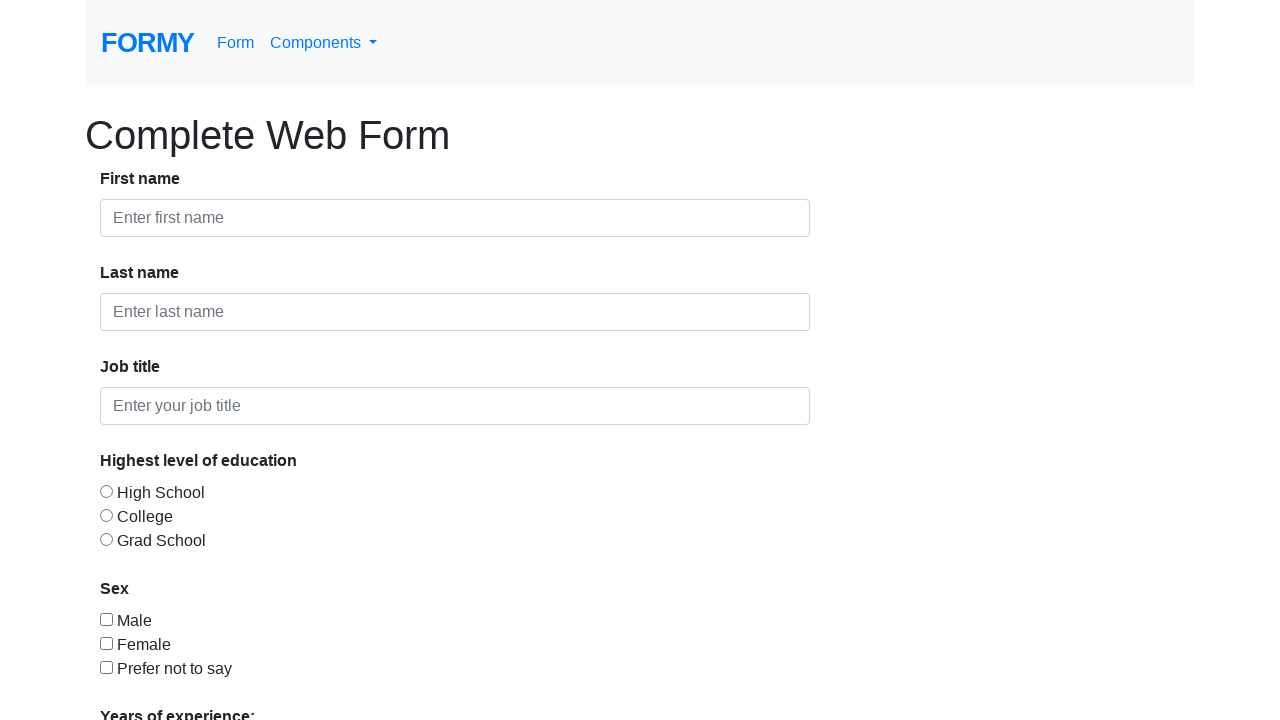

Filled first name field with 'John' on #first-name
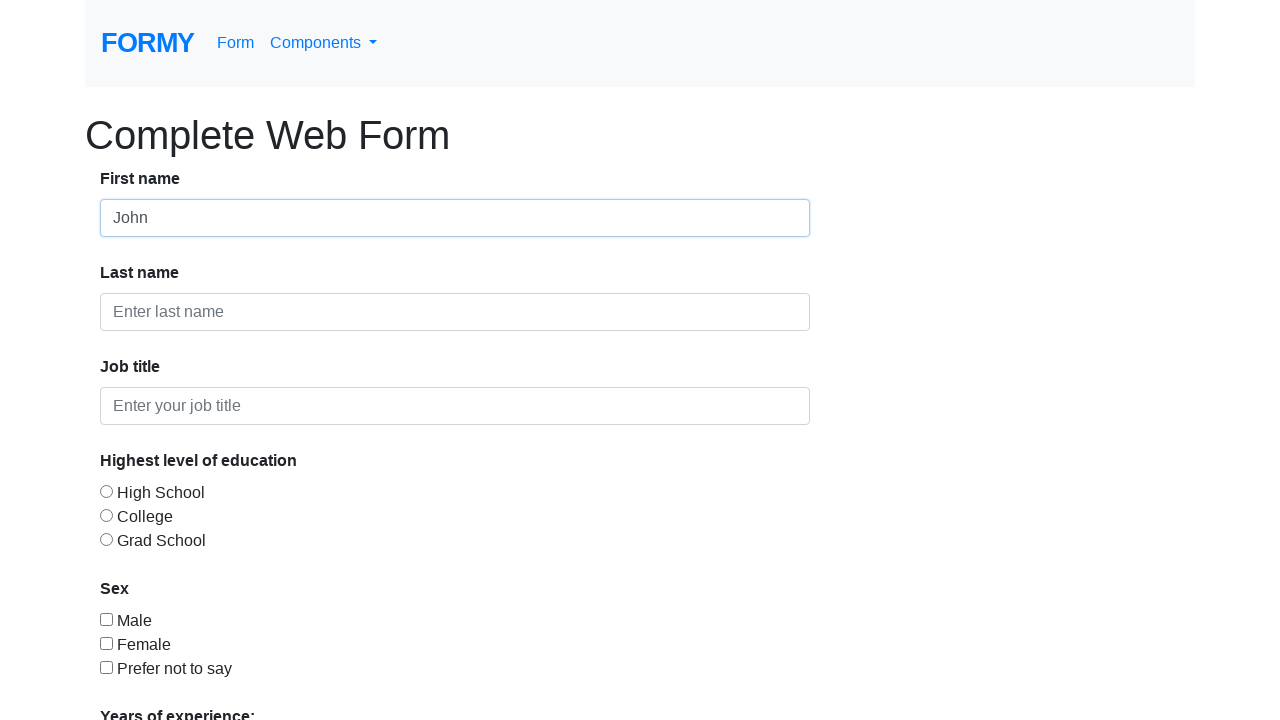

Filled last name field with 'Doe' on #last-name
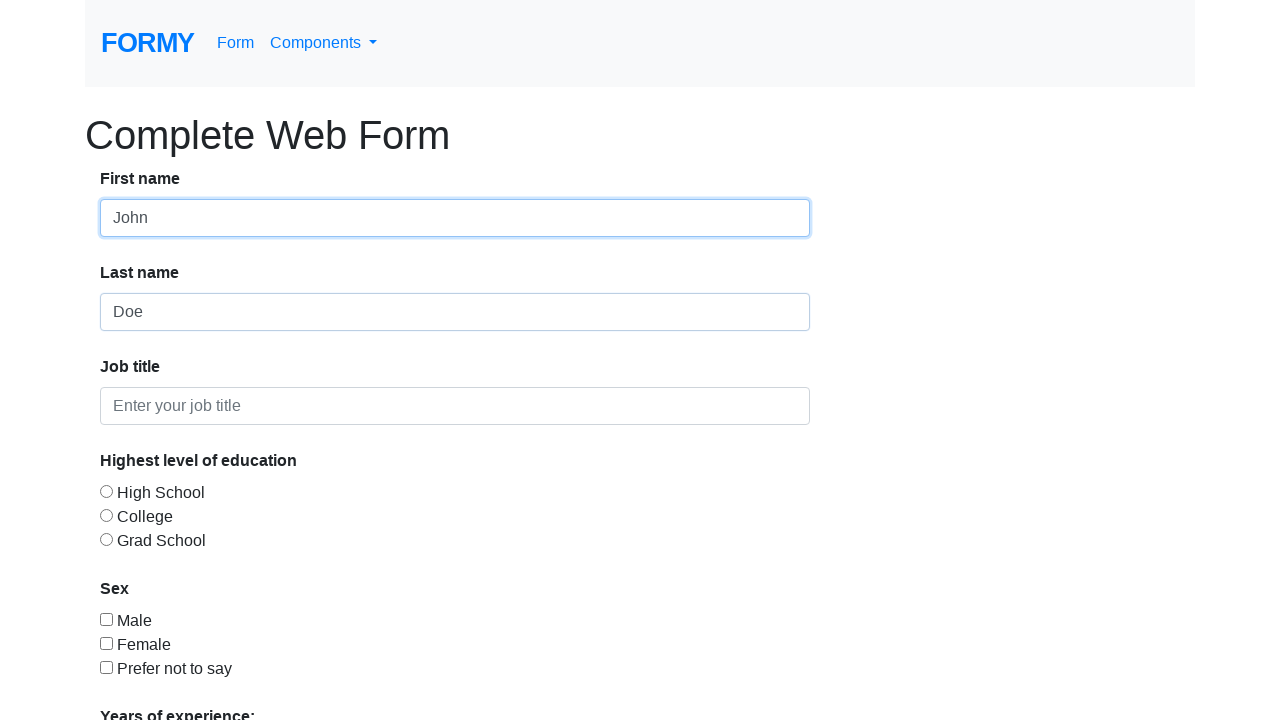

Filled job title field with 'Tester' on #job-title
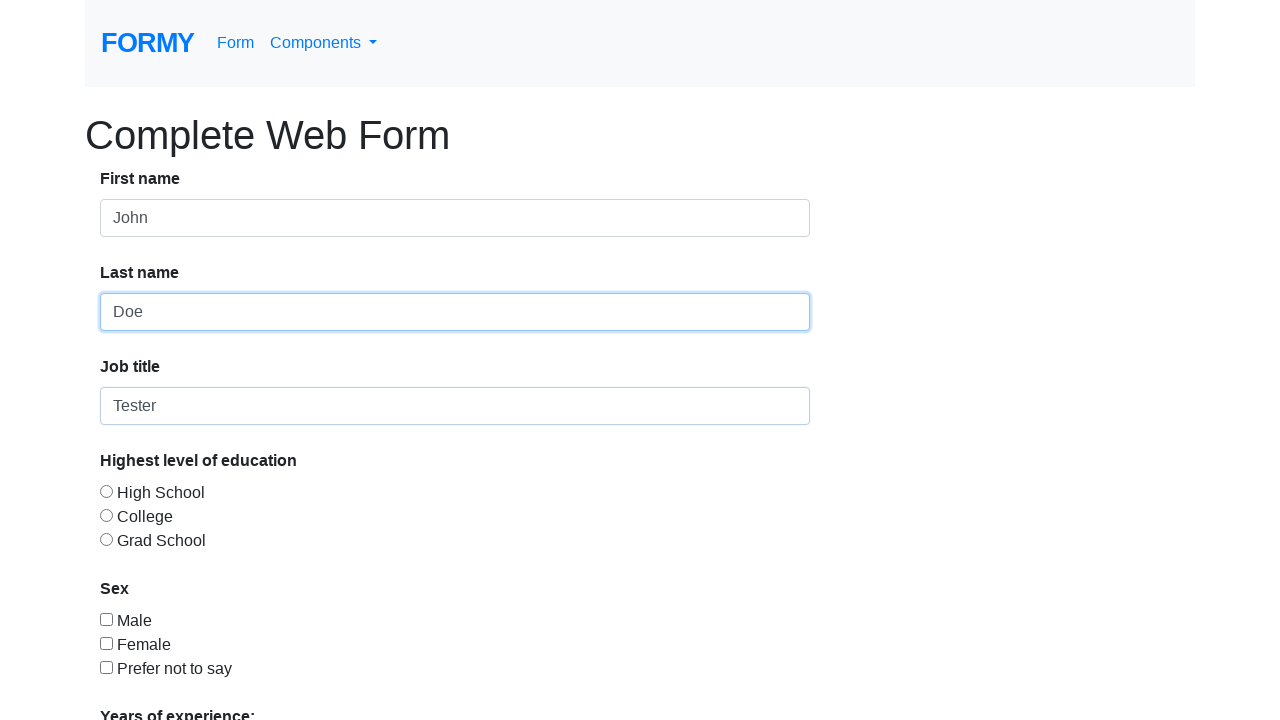

Selected education radio button at (106, 491) on #radio-button-1
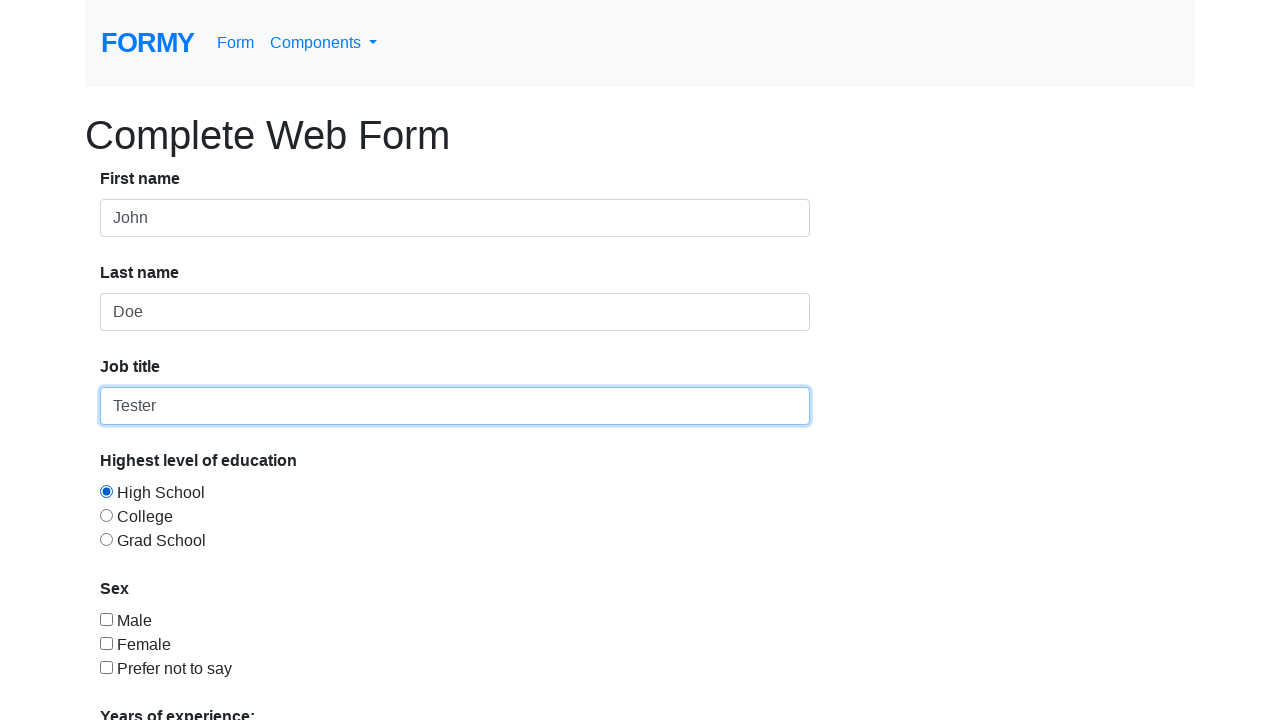

Checked gender checkbox at (106, 619) on #checkbox-1
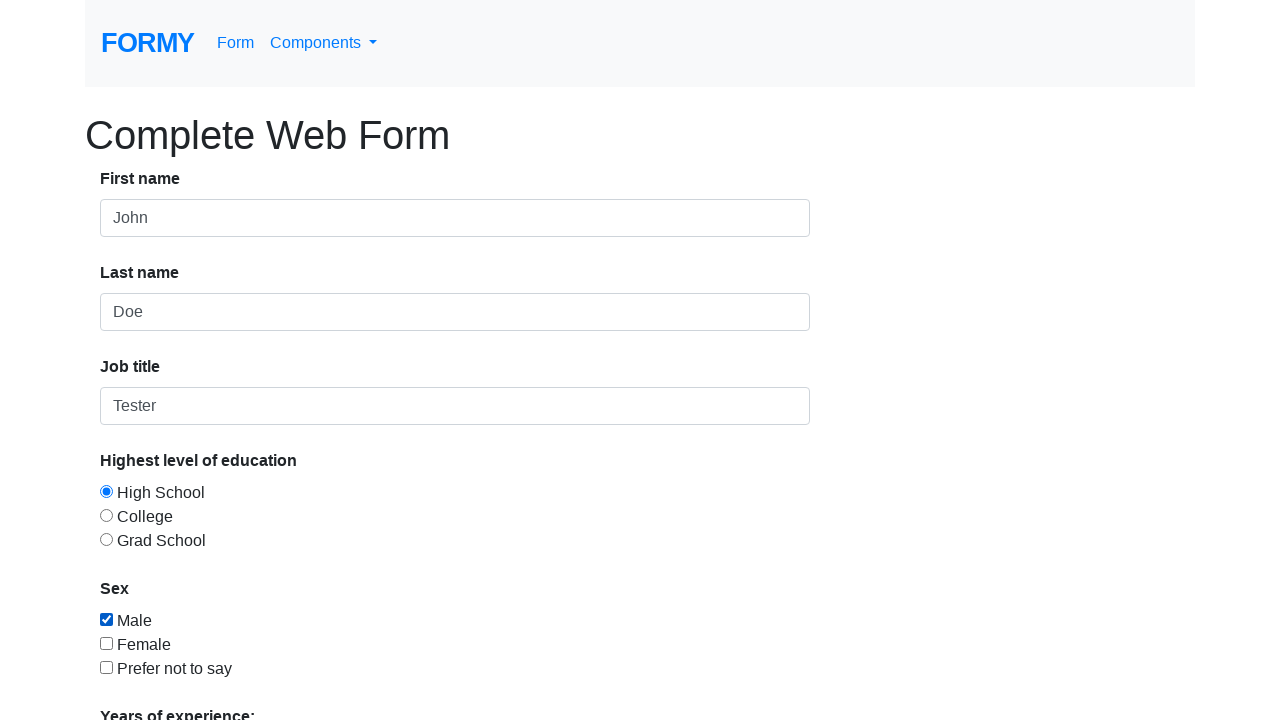

Selected experience option from dropdown on #select-menu
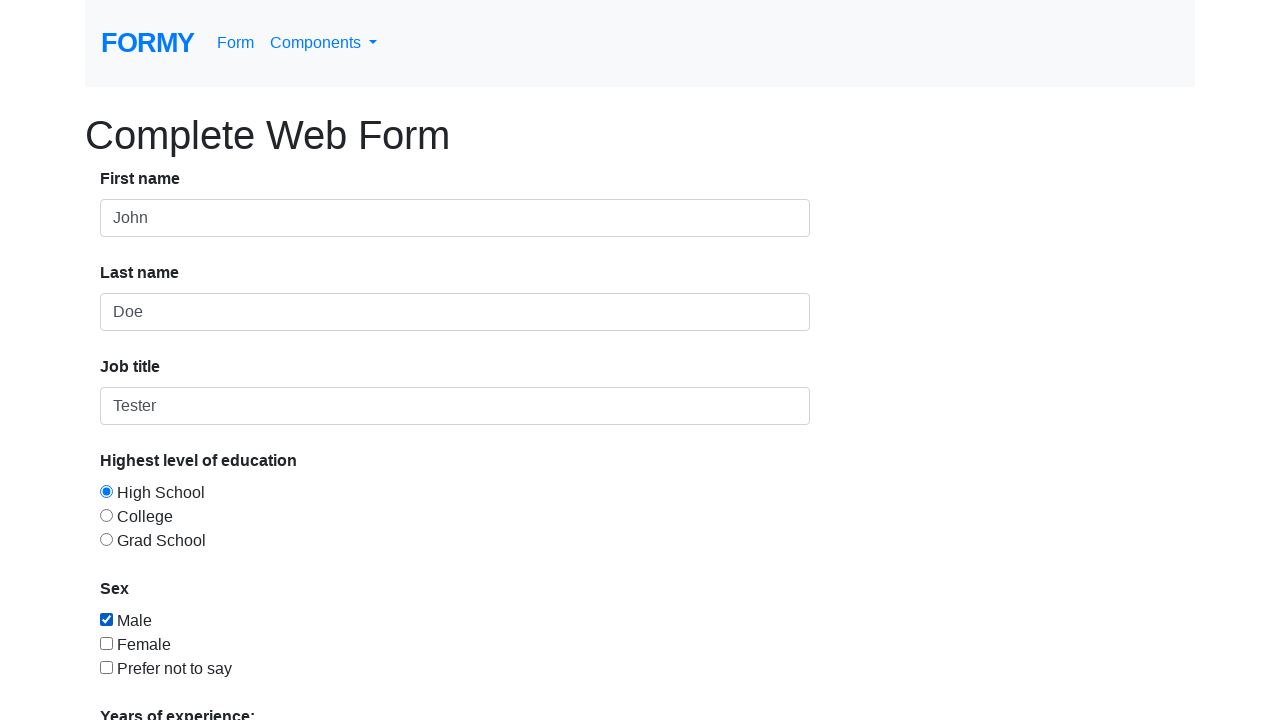

Filled date picker field with '07/08/1985' on #datepicker
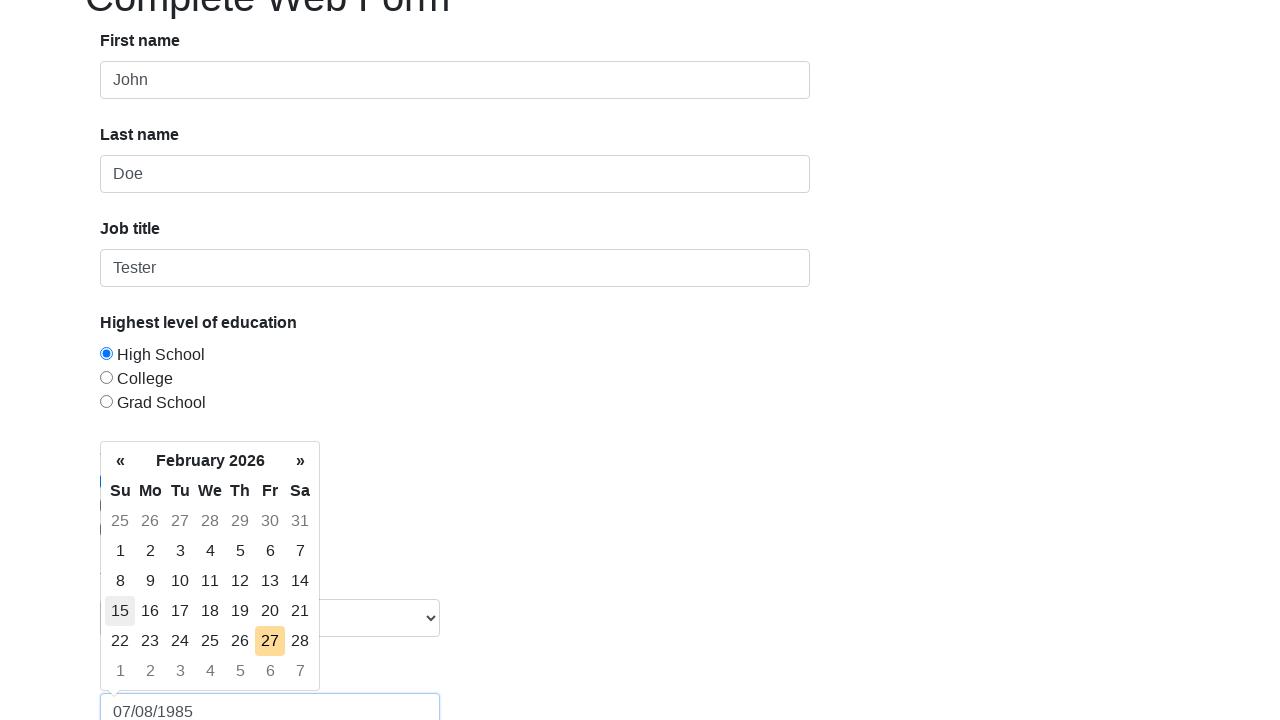

Pressed Enter to confirm date selection on #datepicker
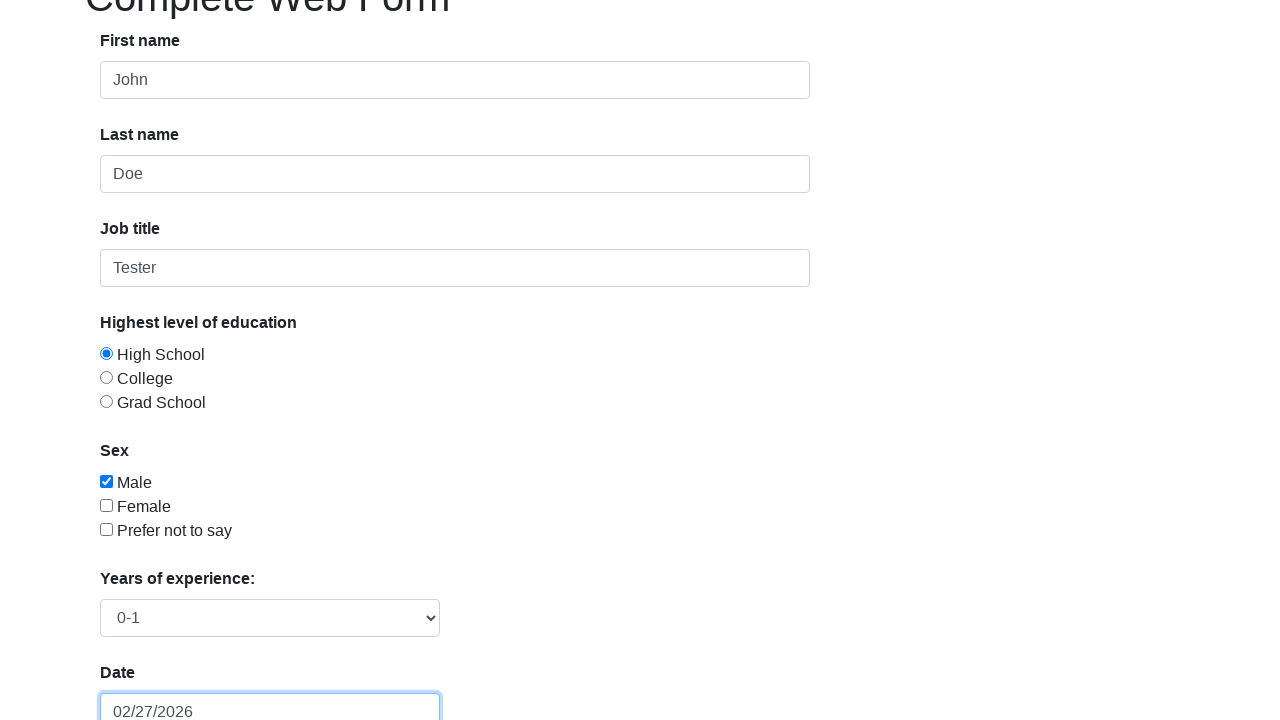

Clicked submit button to submit form at (148, 680) on .btn.btn-lg.btn-primary
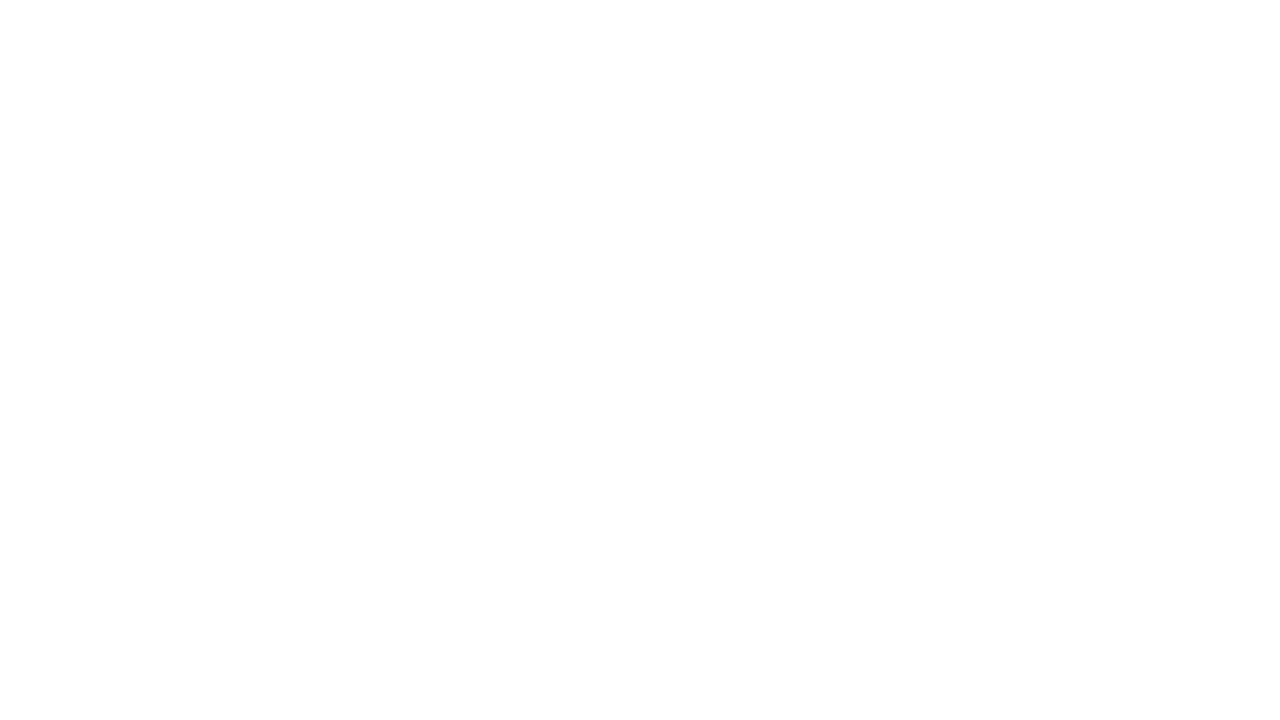

Form submission successful - alert appeared
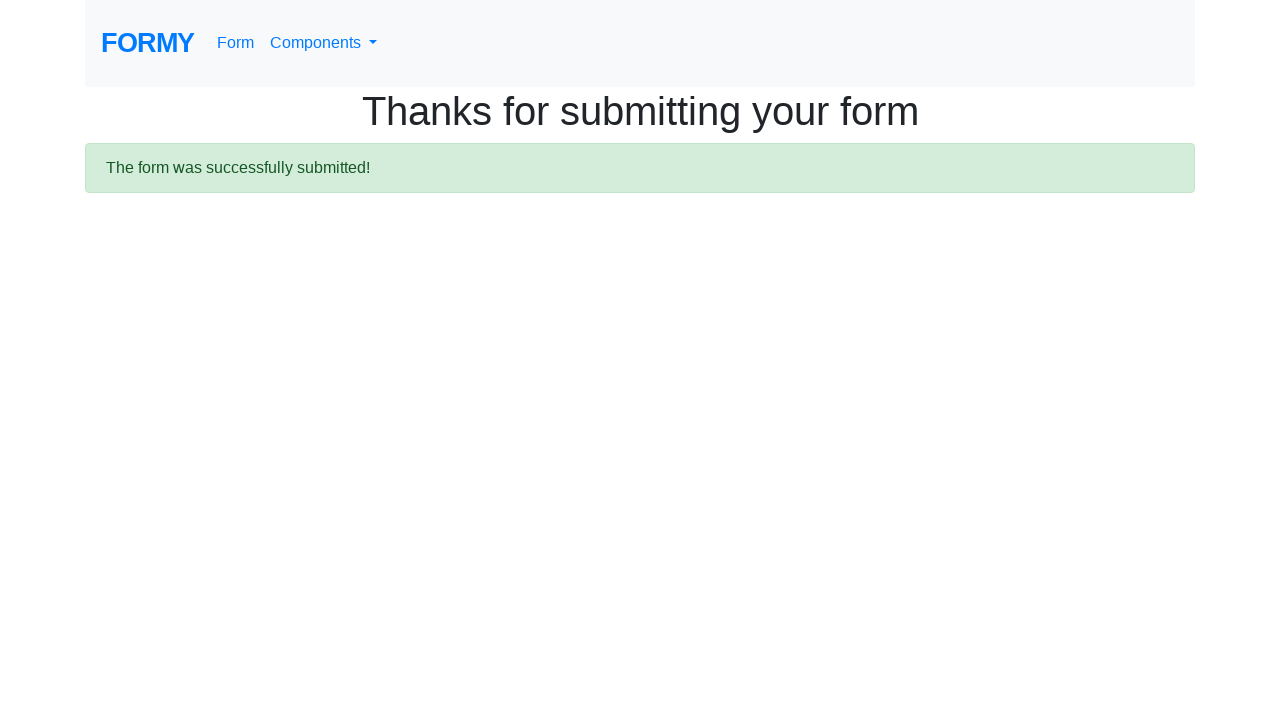

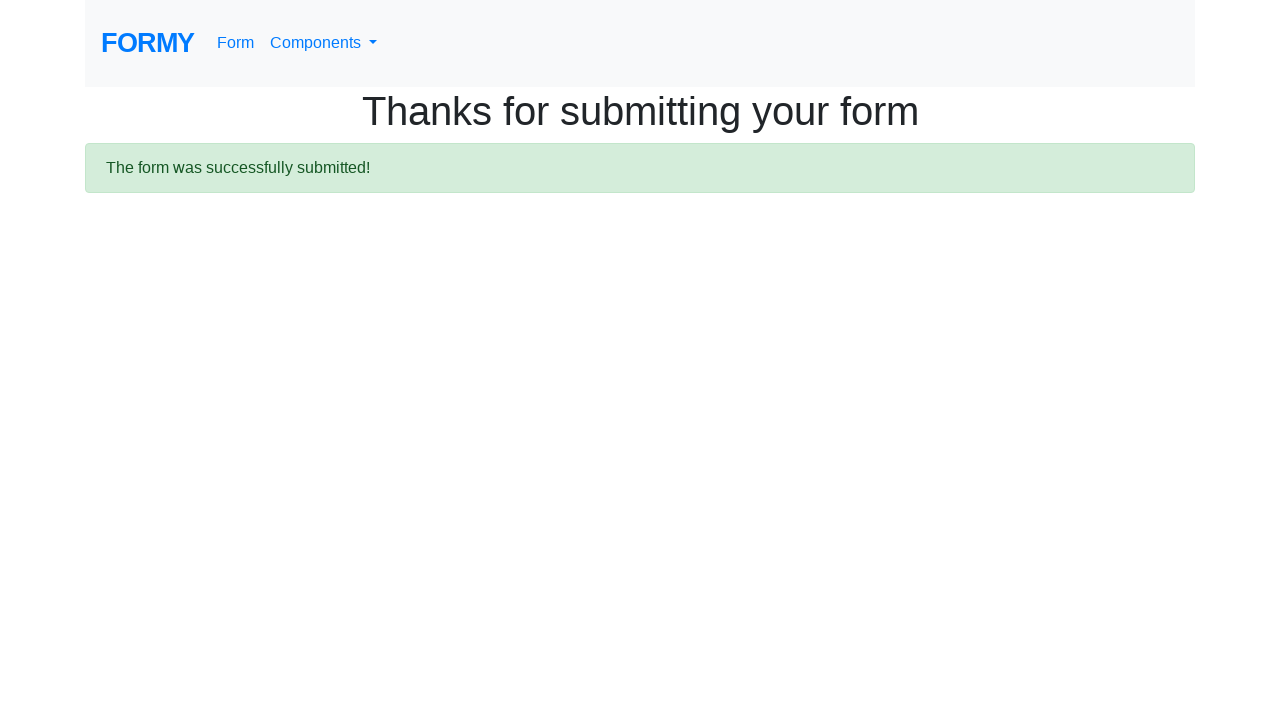